Navigates to the Swoop.ge website and verifies the page loads by checking the title is present.

Starting URL: https://swoop.ge

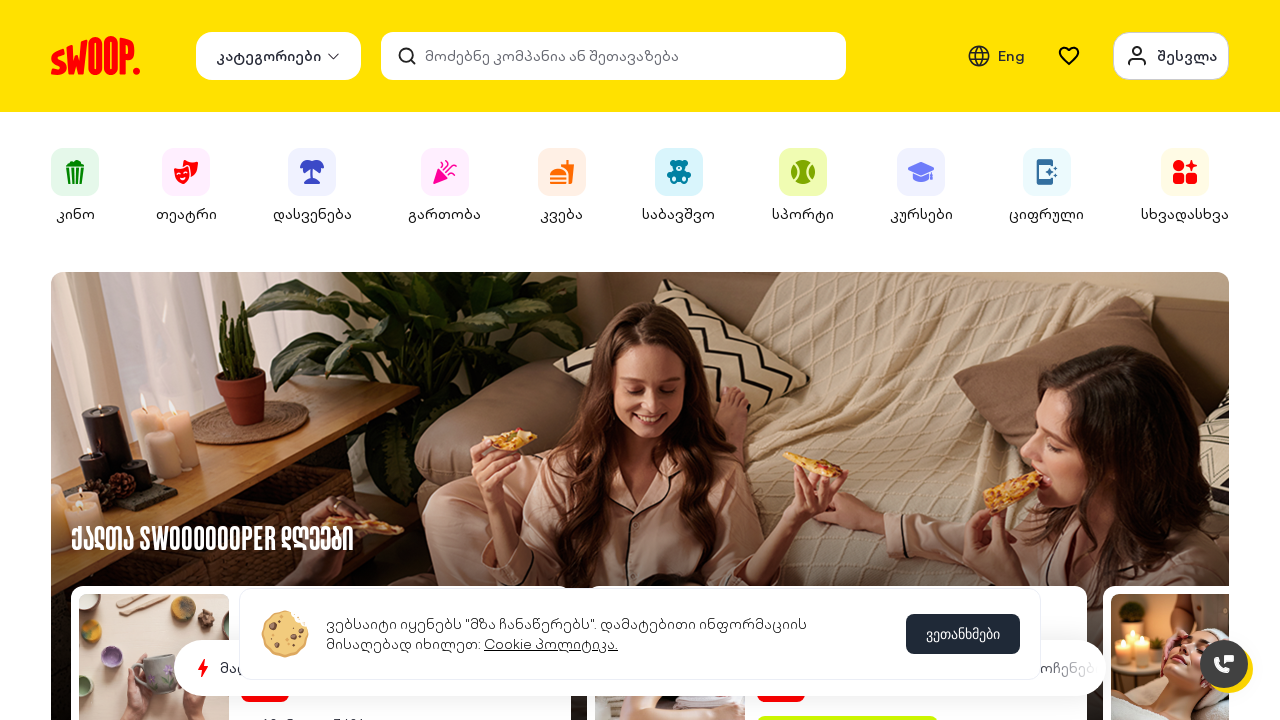

Waited for page to reach domcontentloaded state
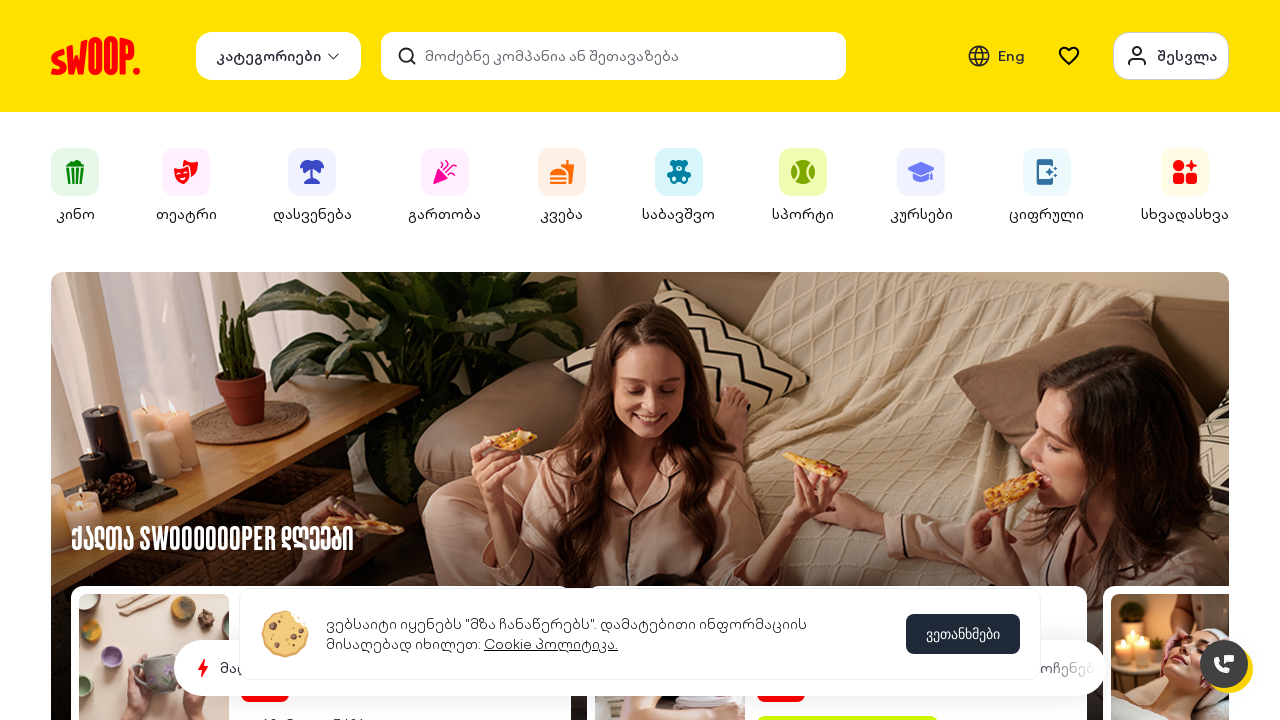

Retrieved page title: 'Swoop - აღმოაჩინე სვუპერ შეთავაზებები'
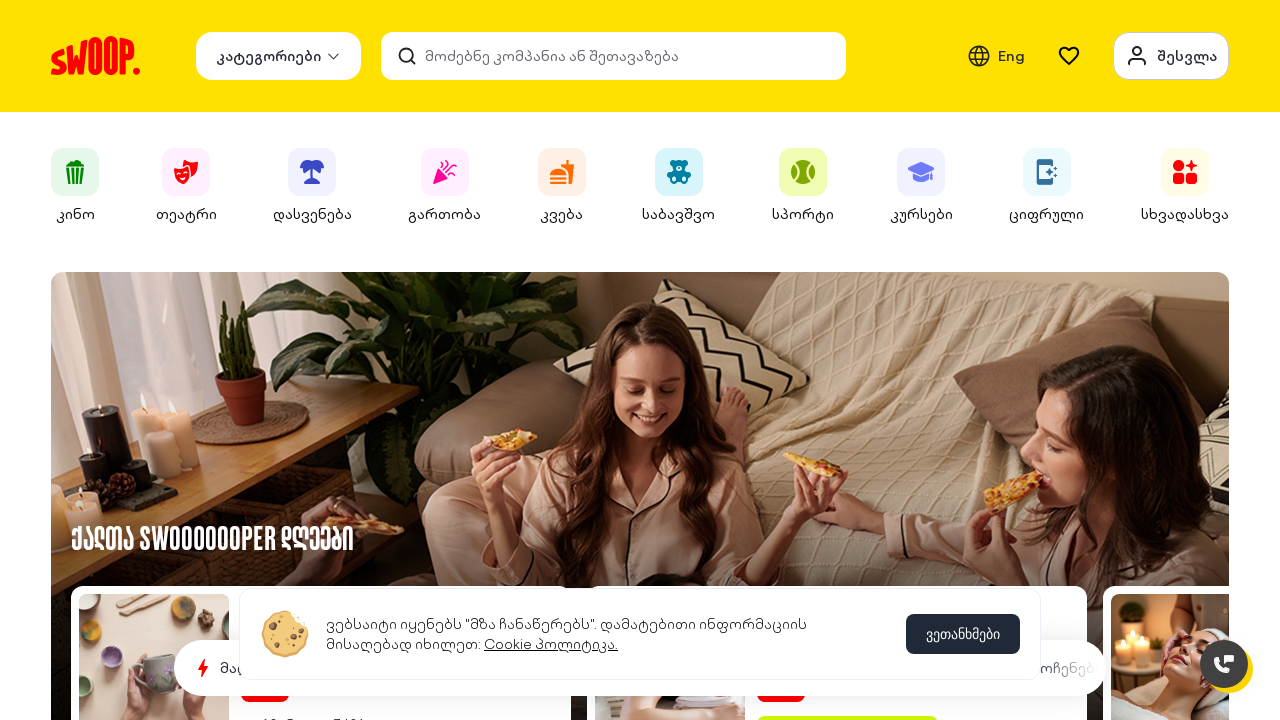

Verified that page title is not empty
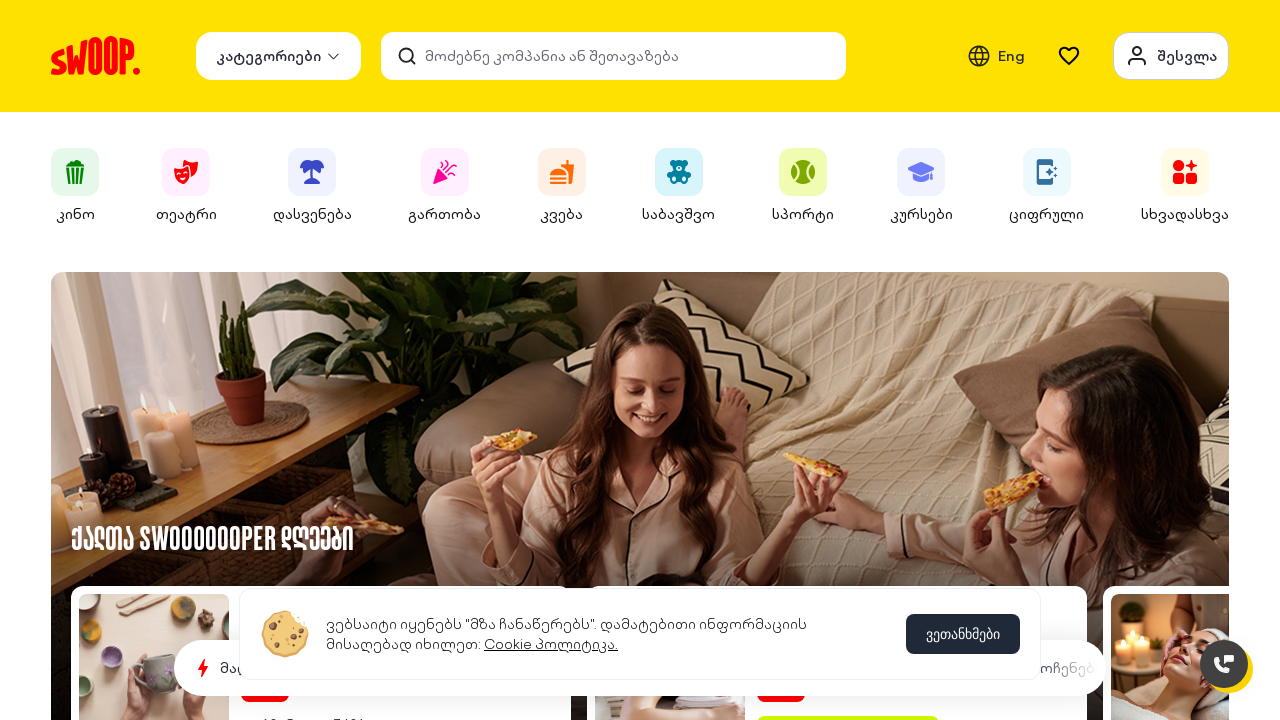

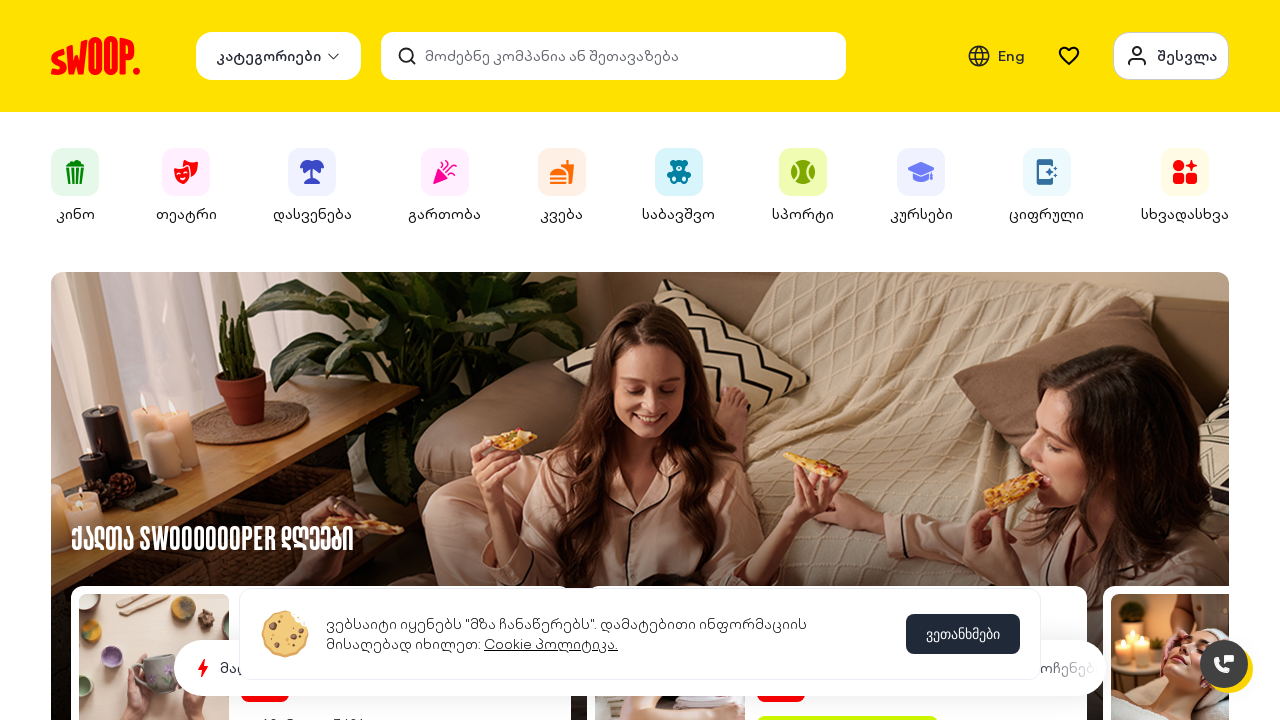